Tests clicking the first checkbox to check it and verifies it becomes selected

Starting URL: http://the-internet.herokuapp.com/checkboxes

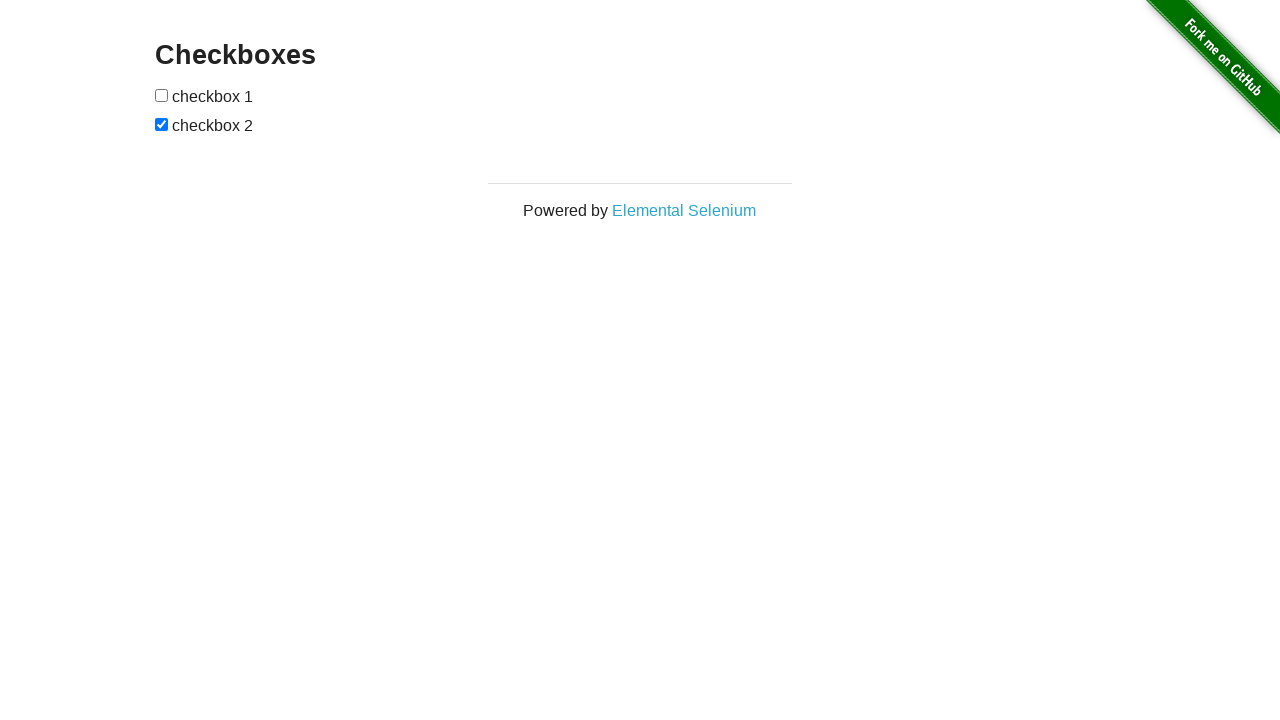

Located the first checkbox element
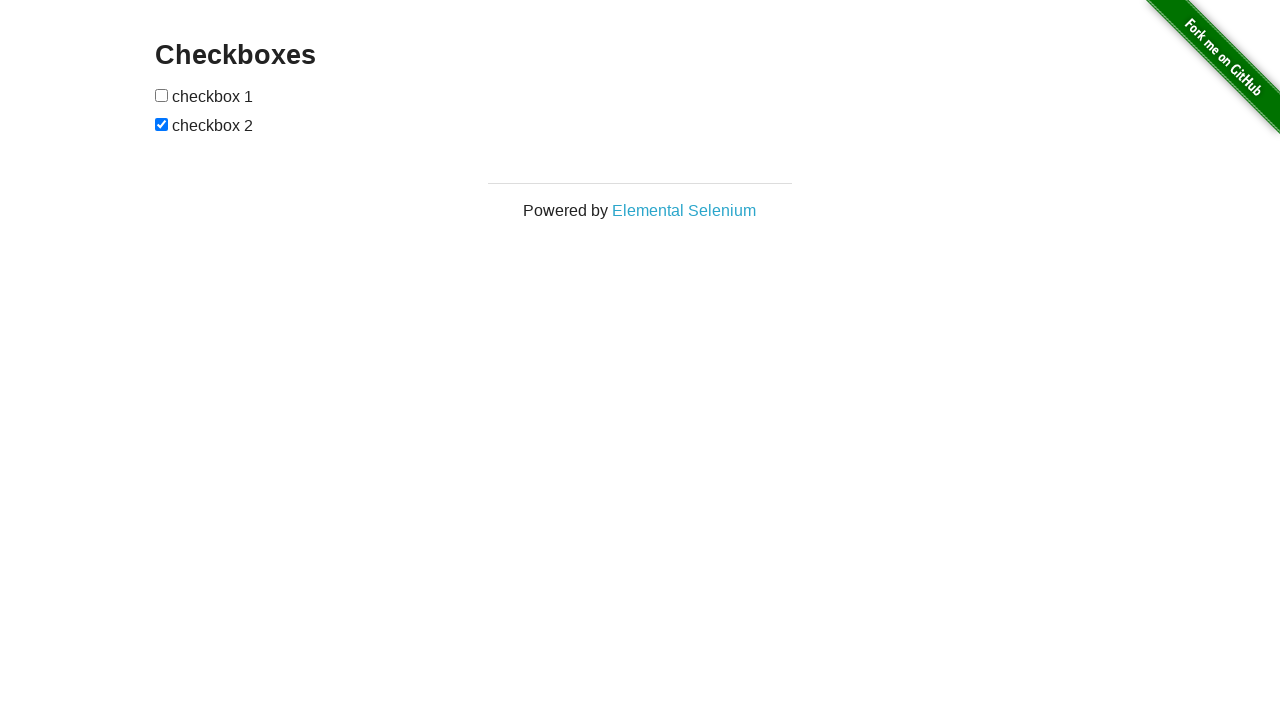

Clicked the first checkbox to check it at (162, 95) on xpath=//*[@id='checkboxes']/*[@type='checkbox'][1]
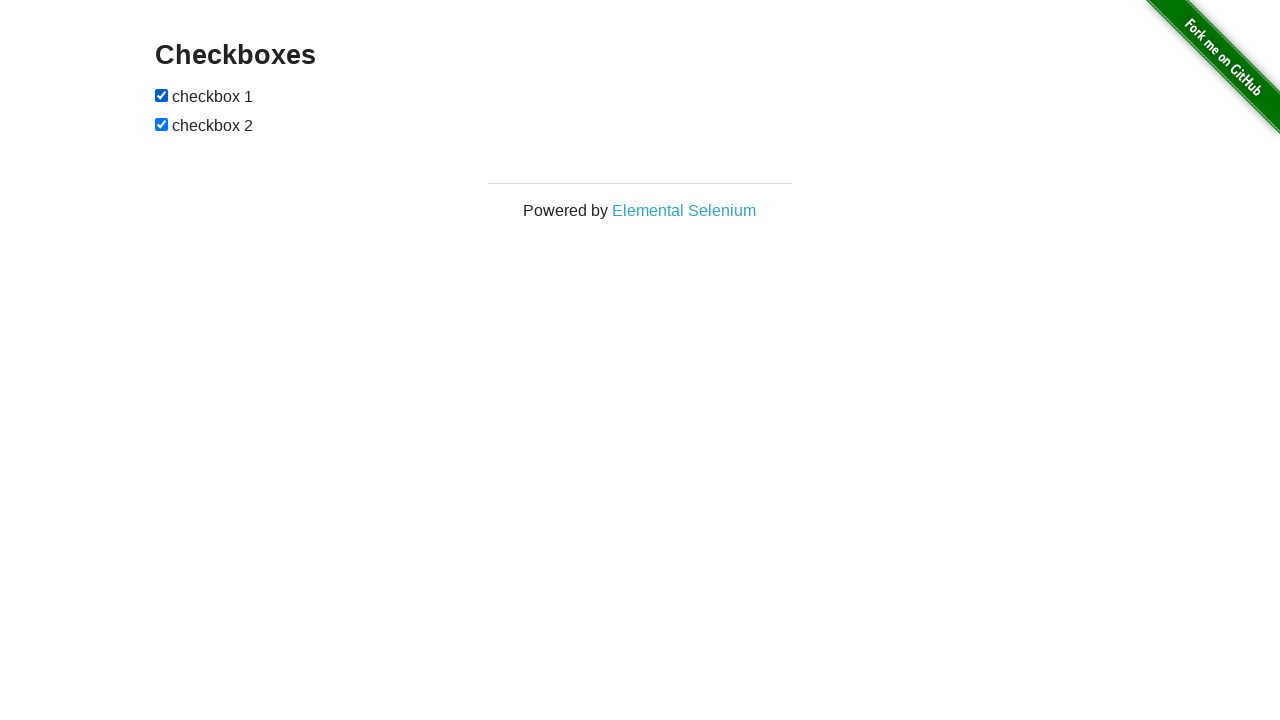

Verified that the first checkbox is now checked
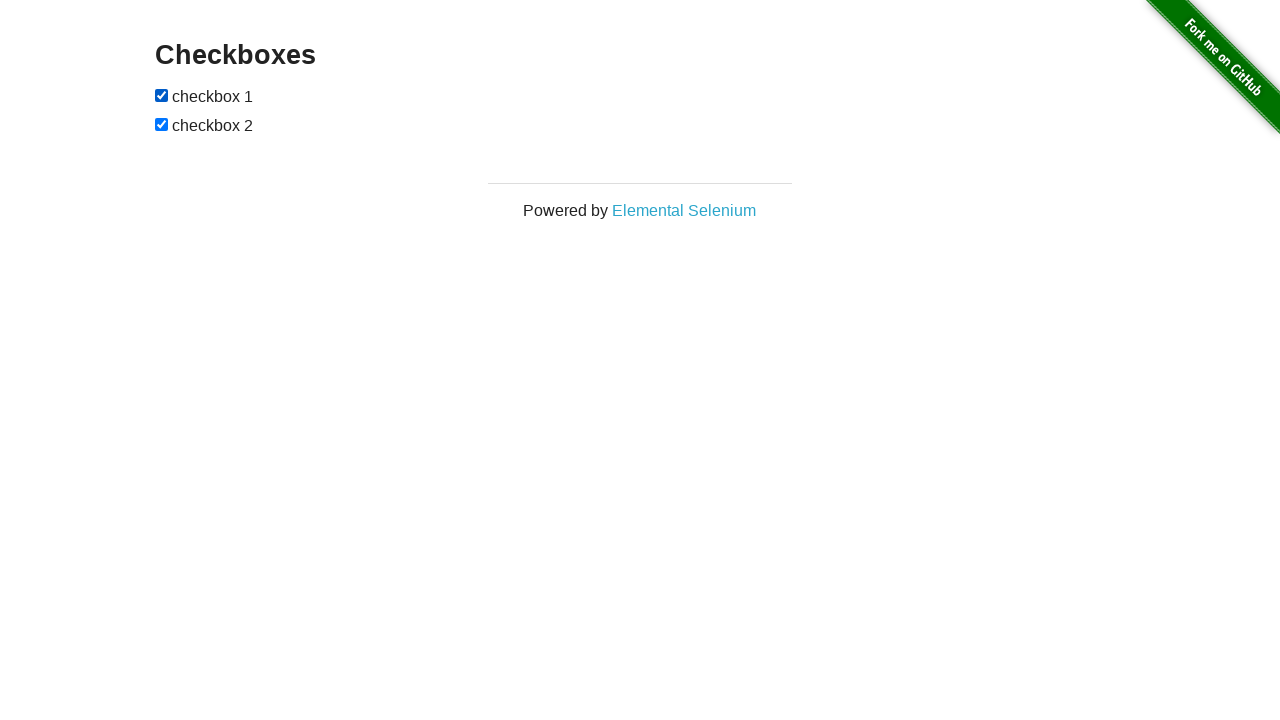

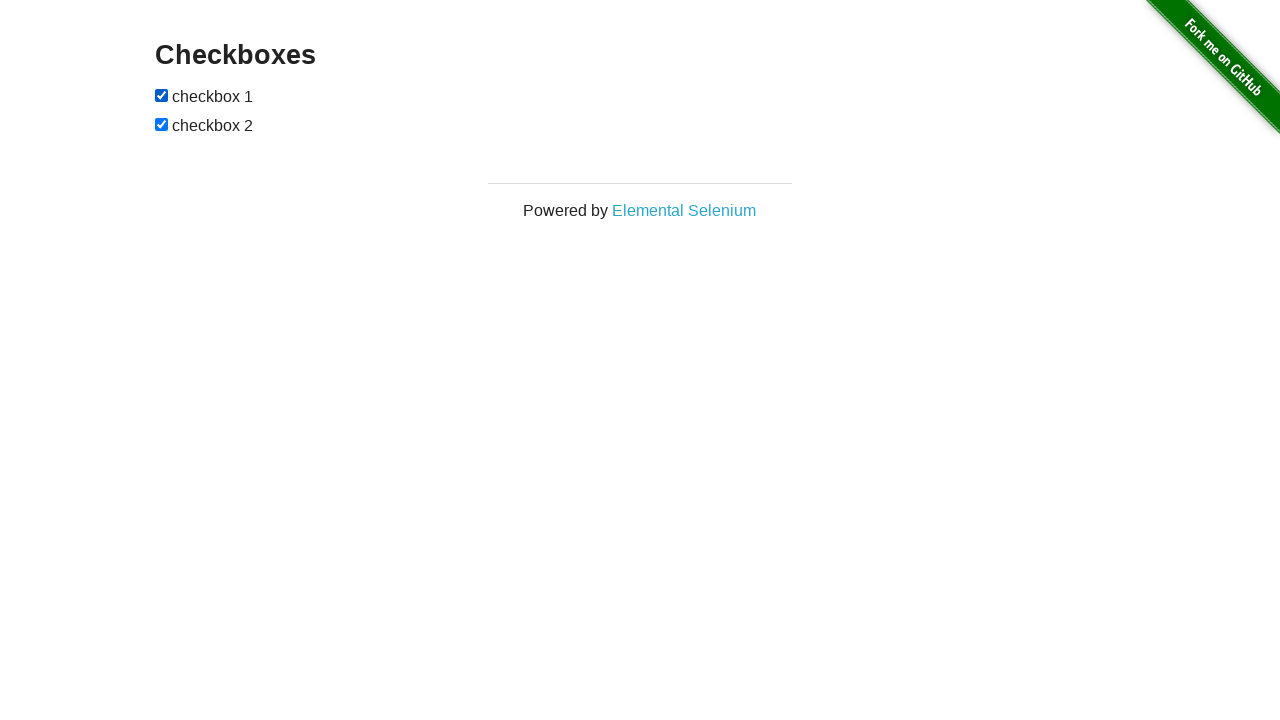